Tests that entering text into a number input field results in an empty value since number inputs don't accept text

Starting URL: https://the-internet.herokuapp.com/inputs

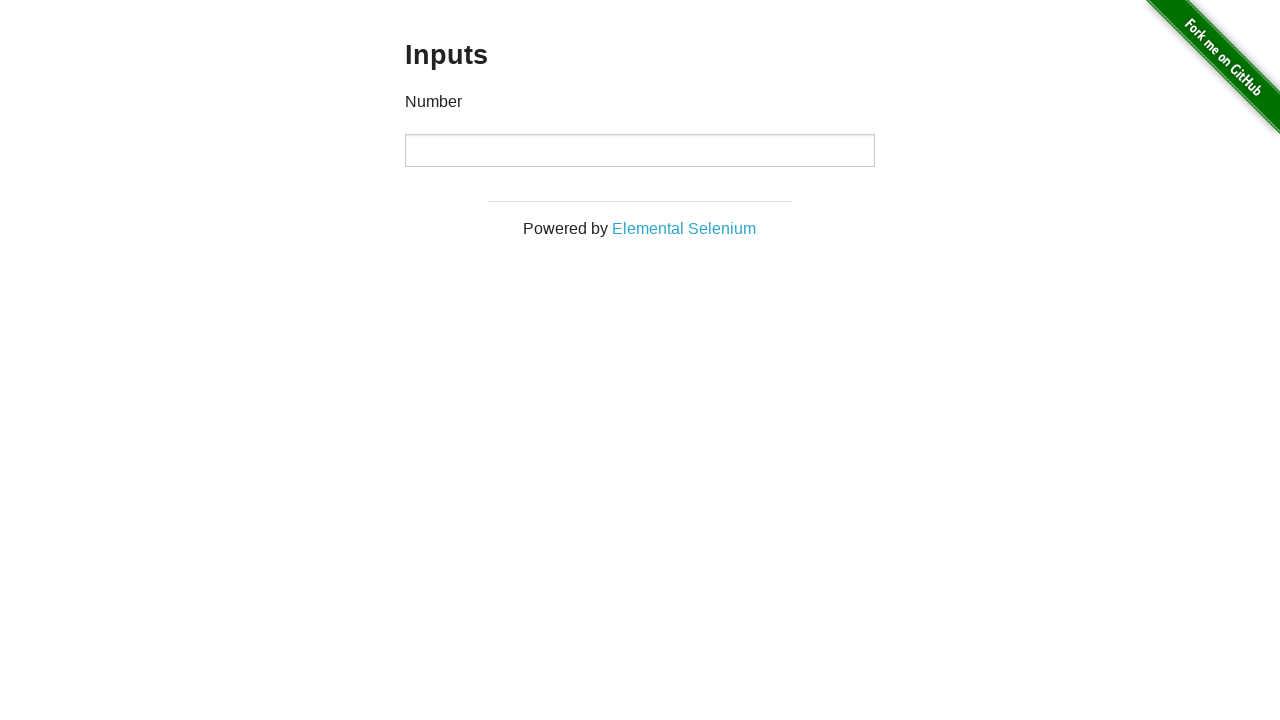

Navigated to the inputs test page
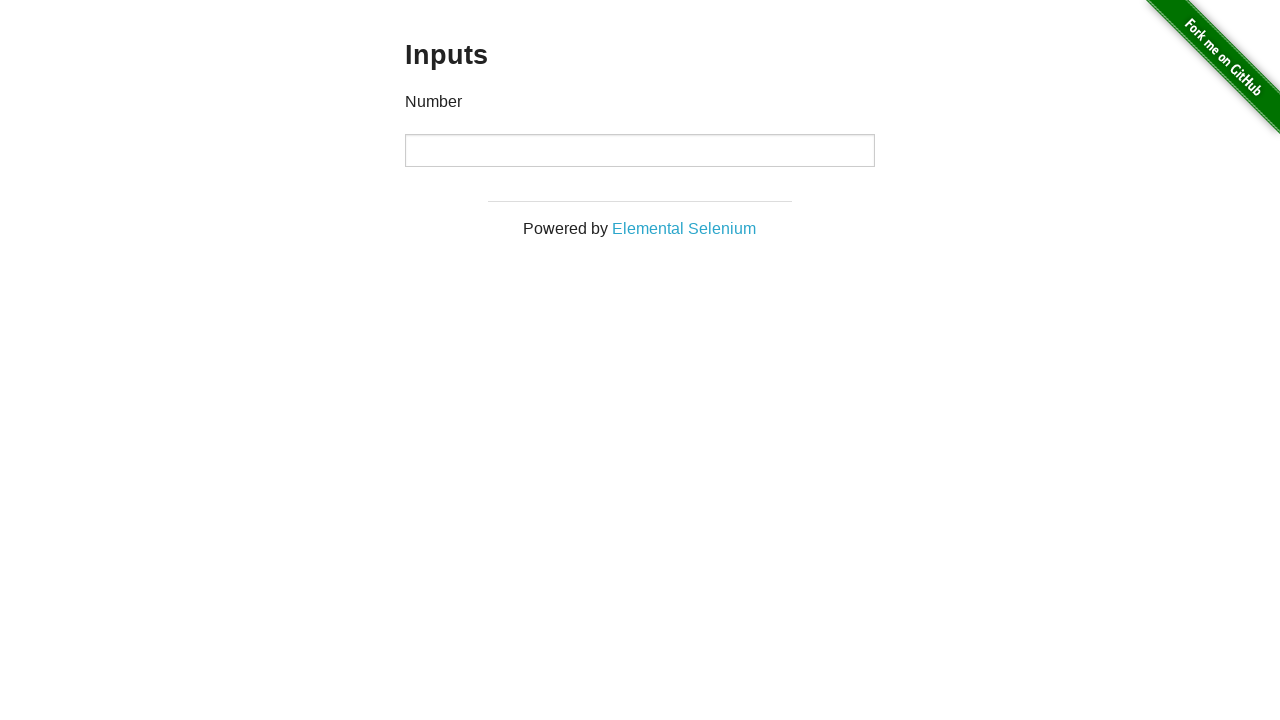

Typed 'Liska' into the number input field on input
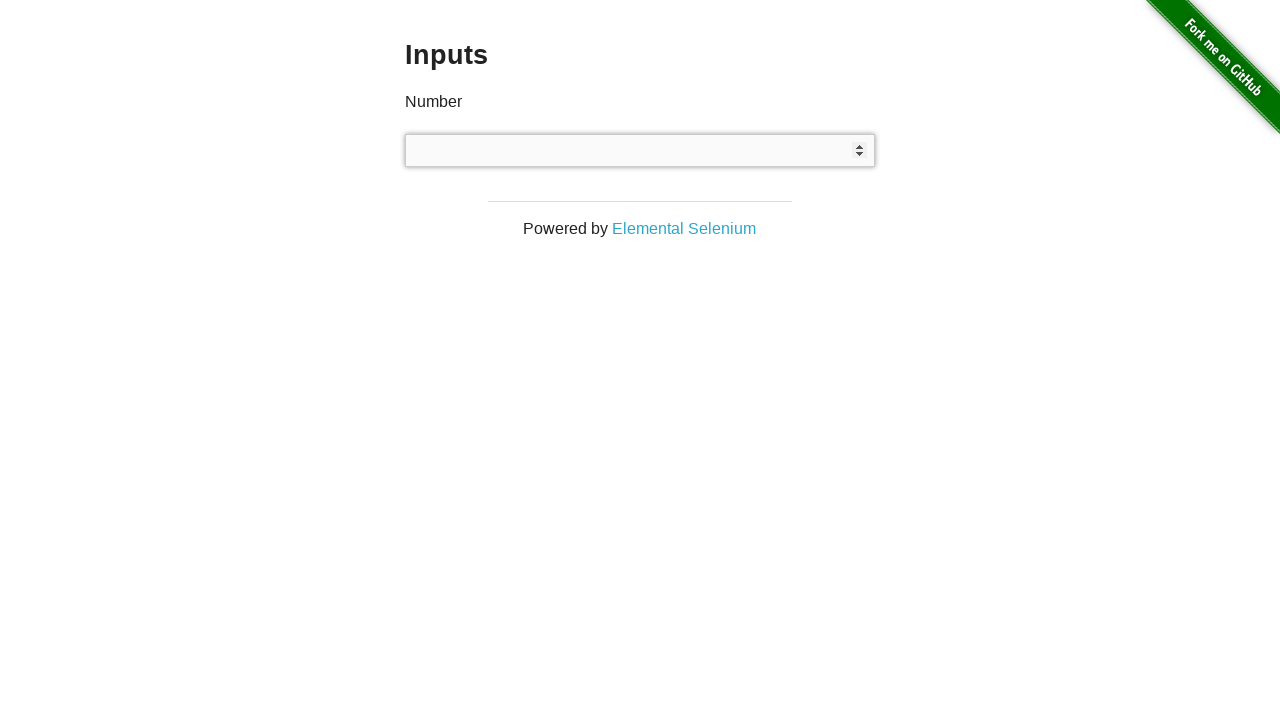

Retrieved the input field value
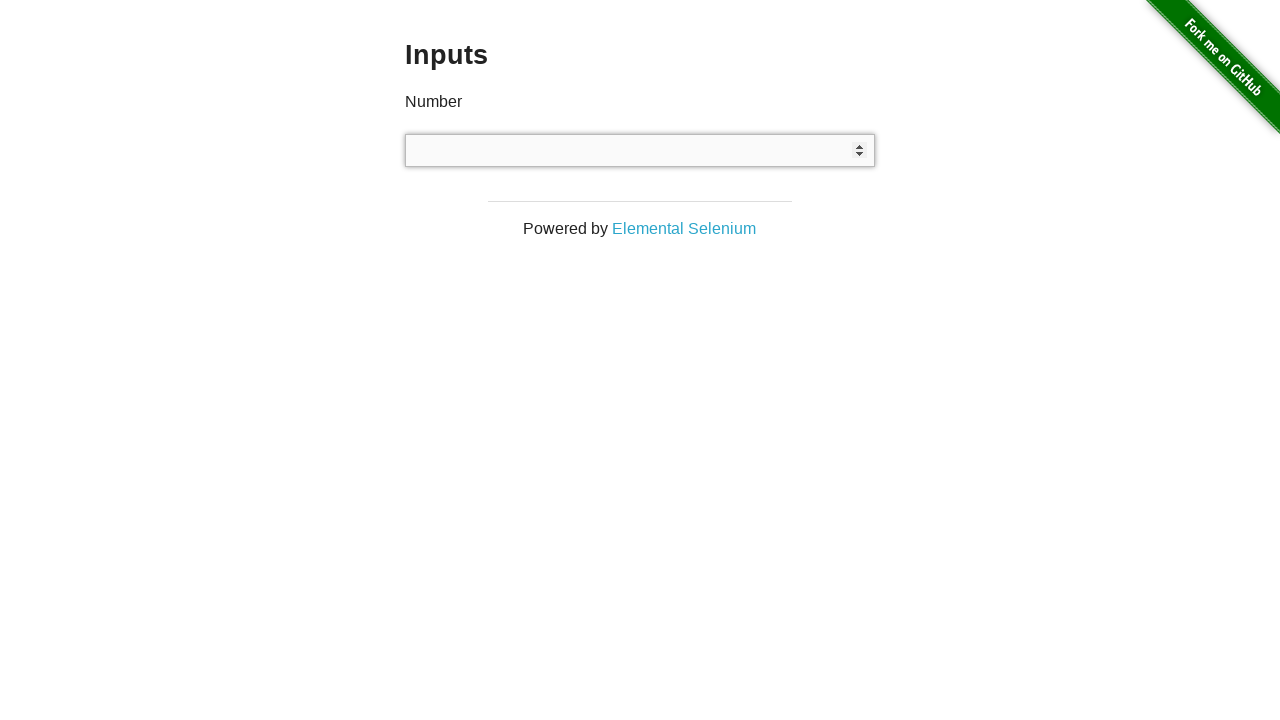

Verified that the input field value is empty as expected for number inputs
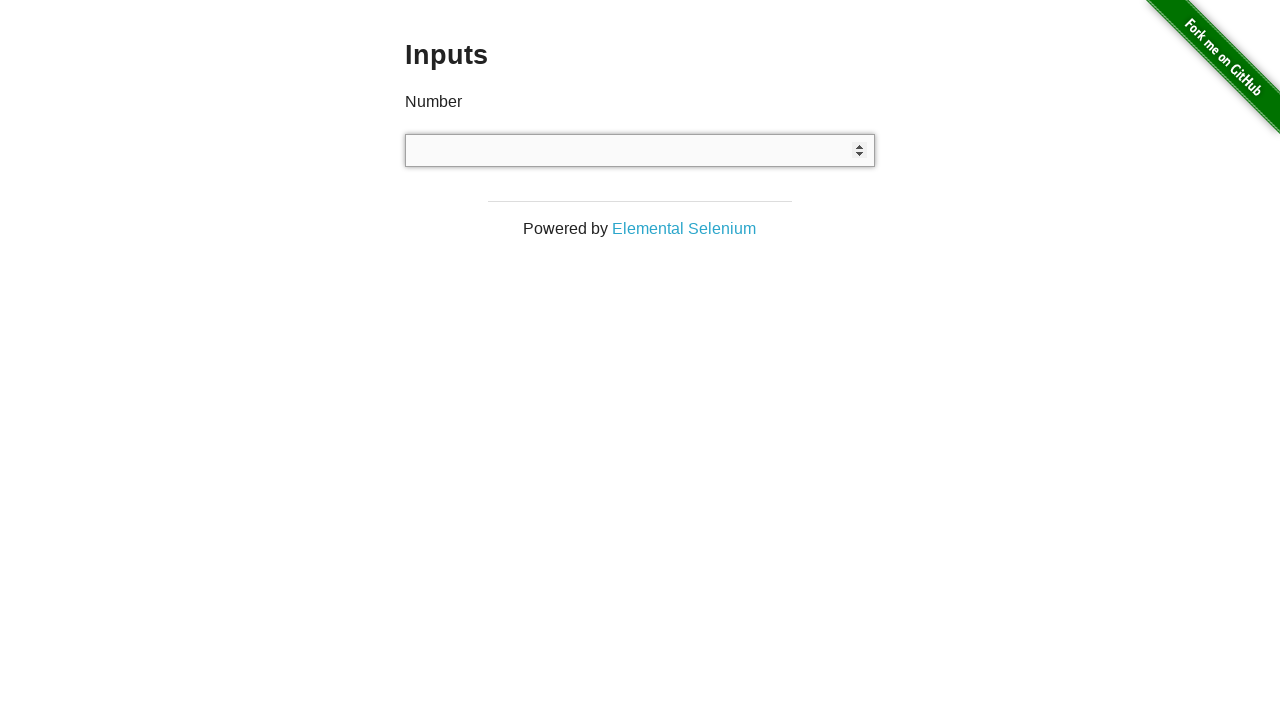

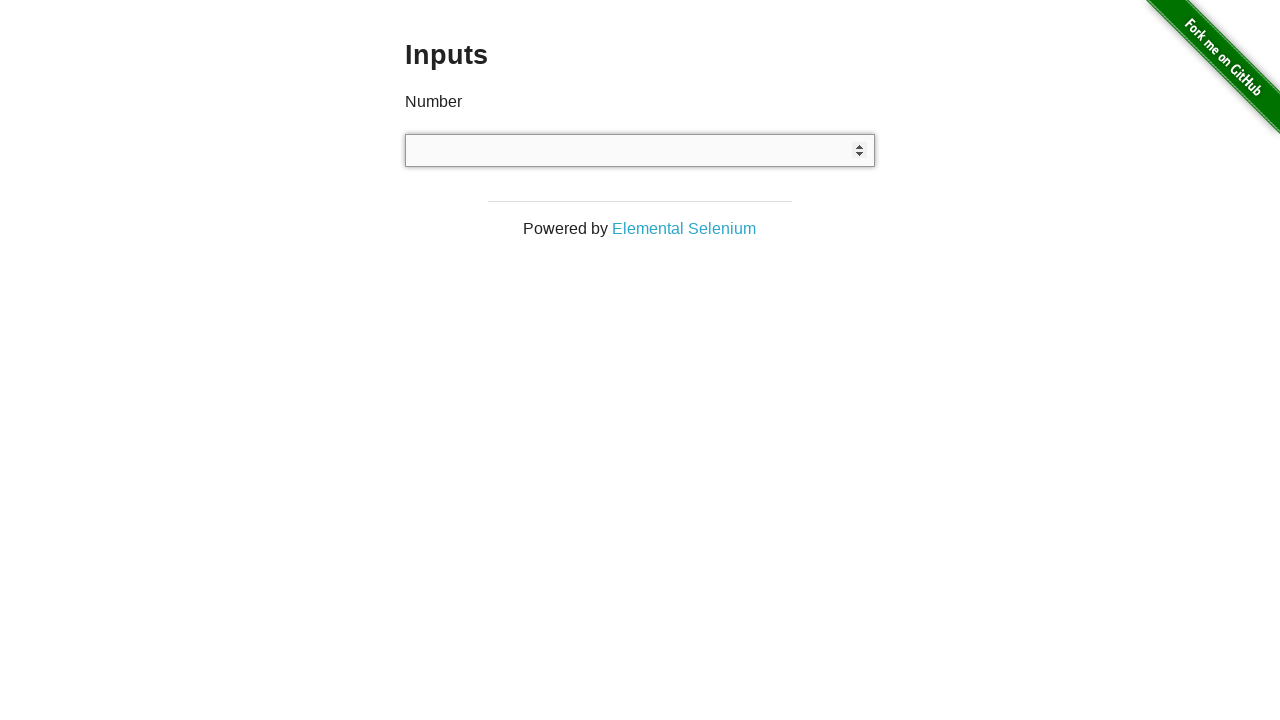